Clicks on a button and verifies that a new element becomes visible indicating the button was clicked

Starting URL: http://guinea-pig.webdriver.io/

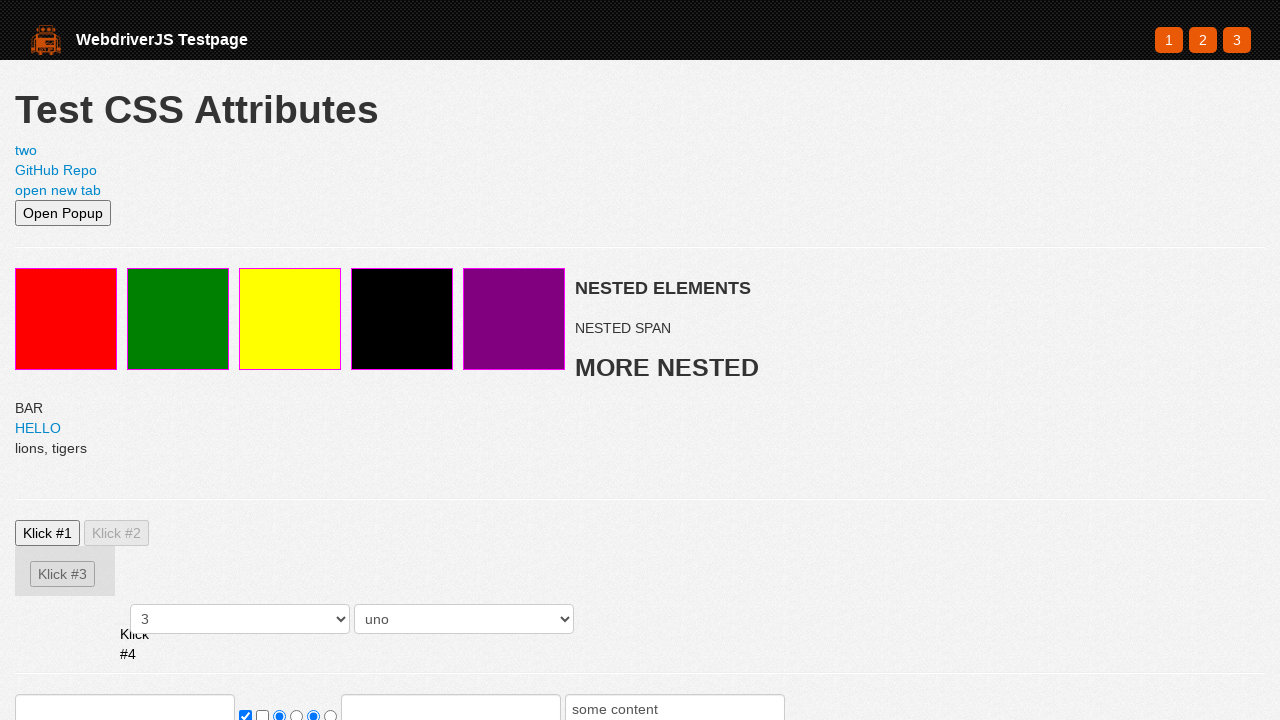

Verified that clicked indicator is not visible initially
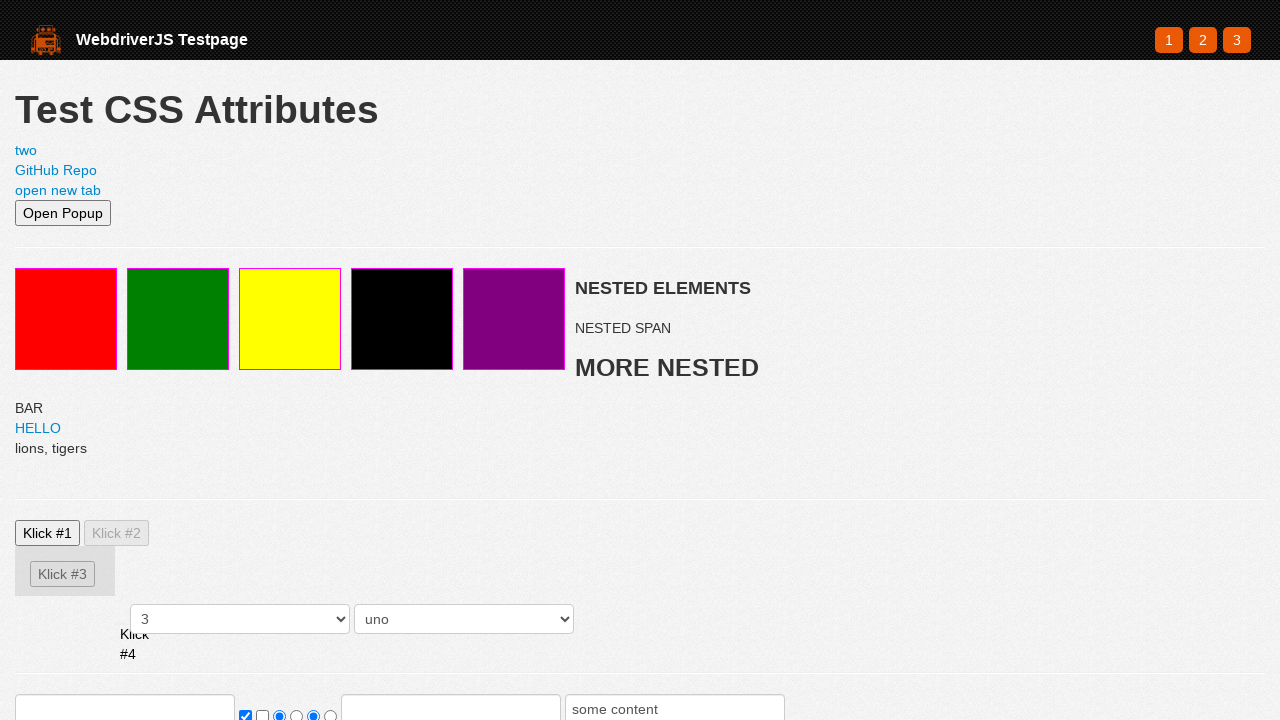

Clicked on the button at (48, 533) on .btn1
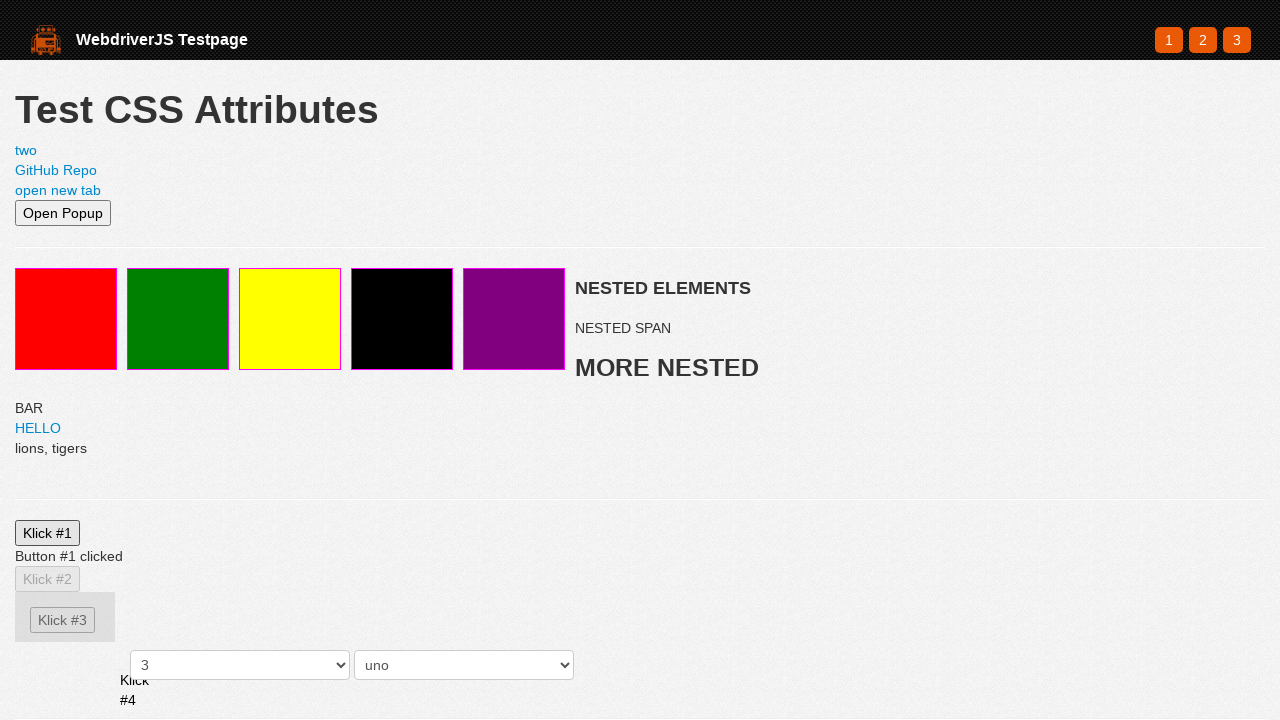

Verified that clicked indicator is now visible after button click
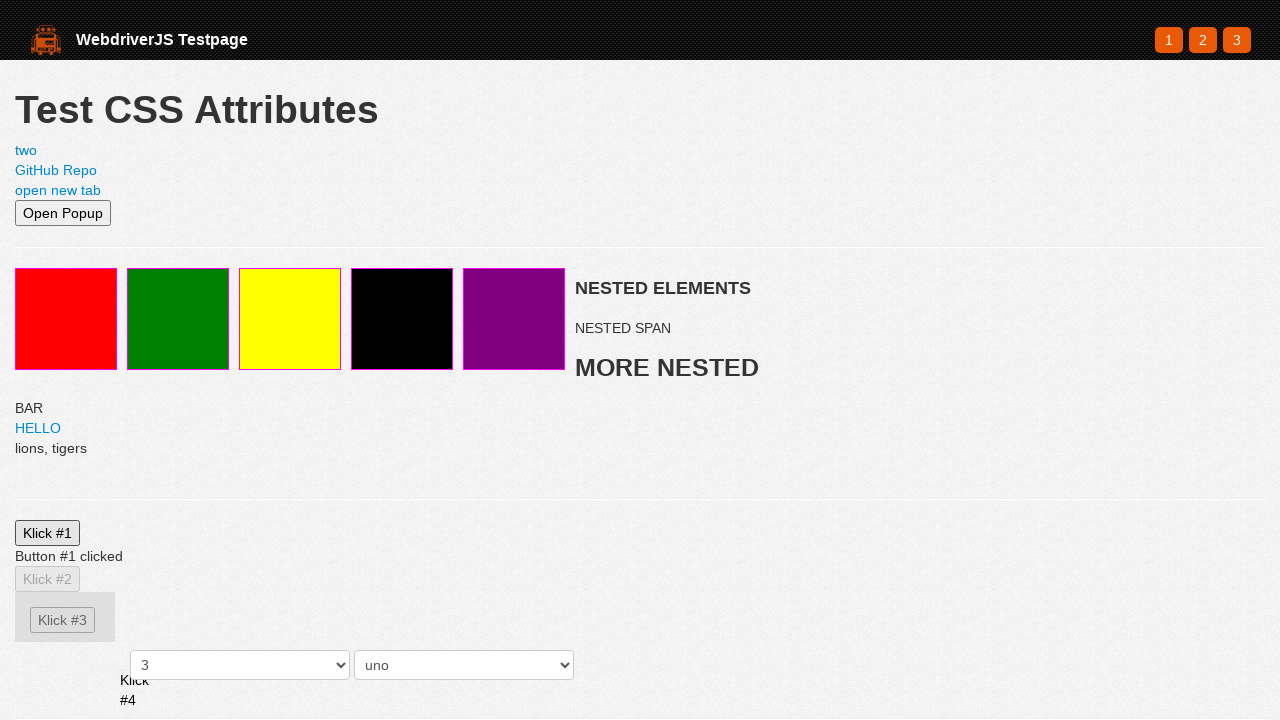

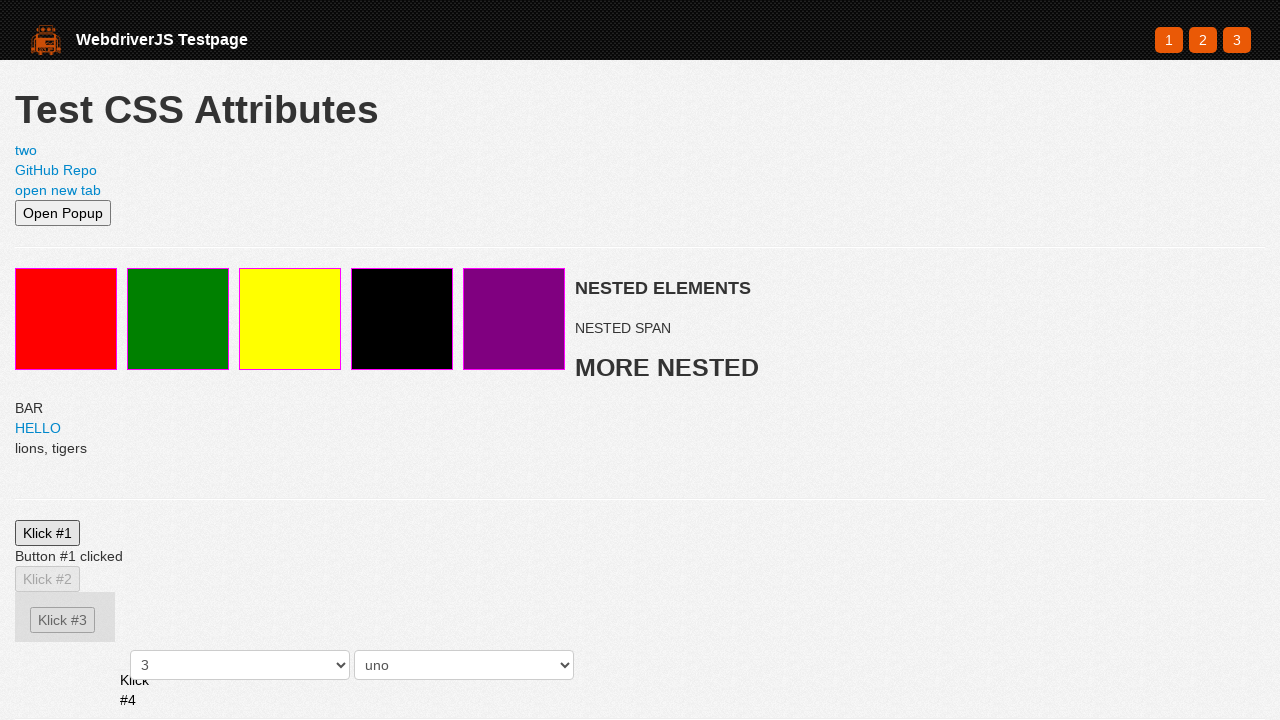